Tests password field masking by entering credentials and verifying the password field value is not visible in plain text

Starting URL: https://www.saucedemo.com/

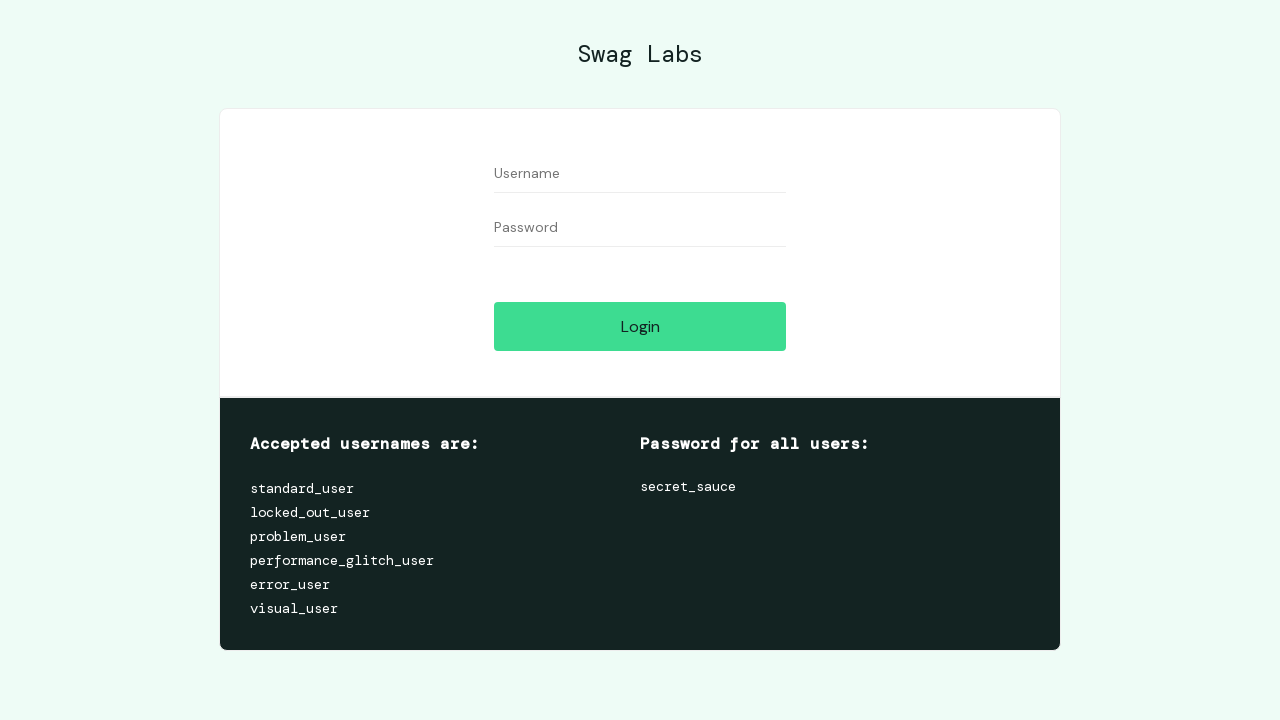

Filled username field with 'standard_user' on #user-name
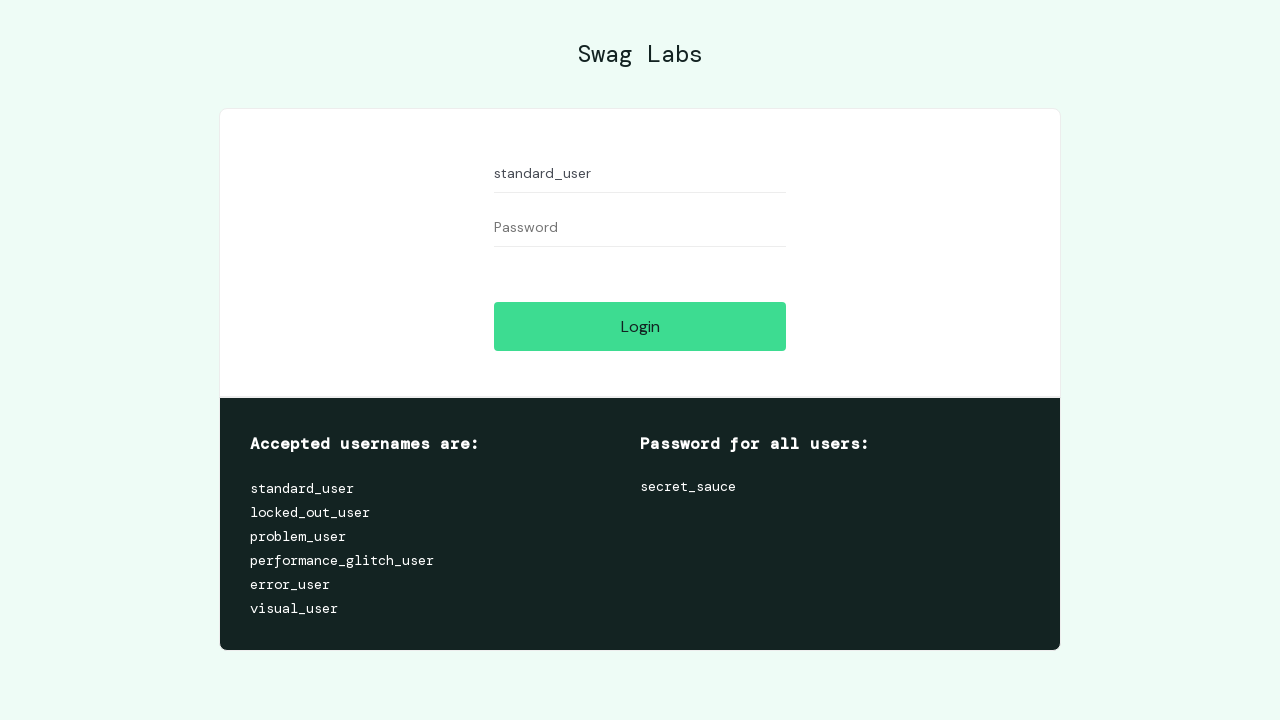

Filled password field with 'secret_sauce' on #password
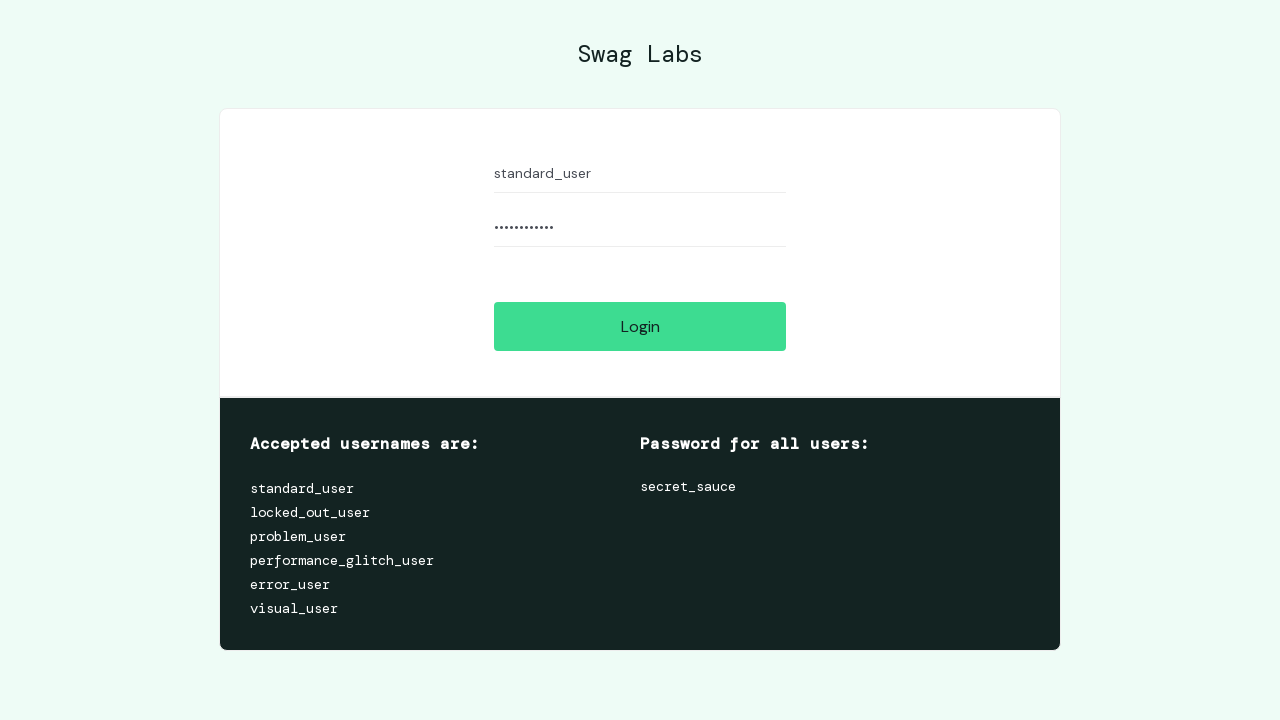

Located password field element
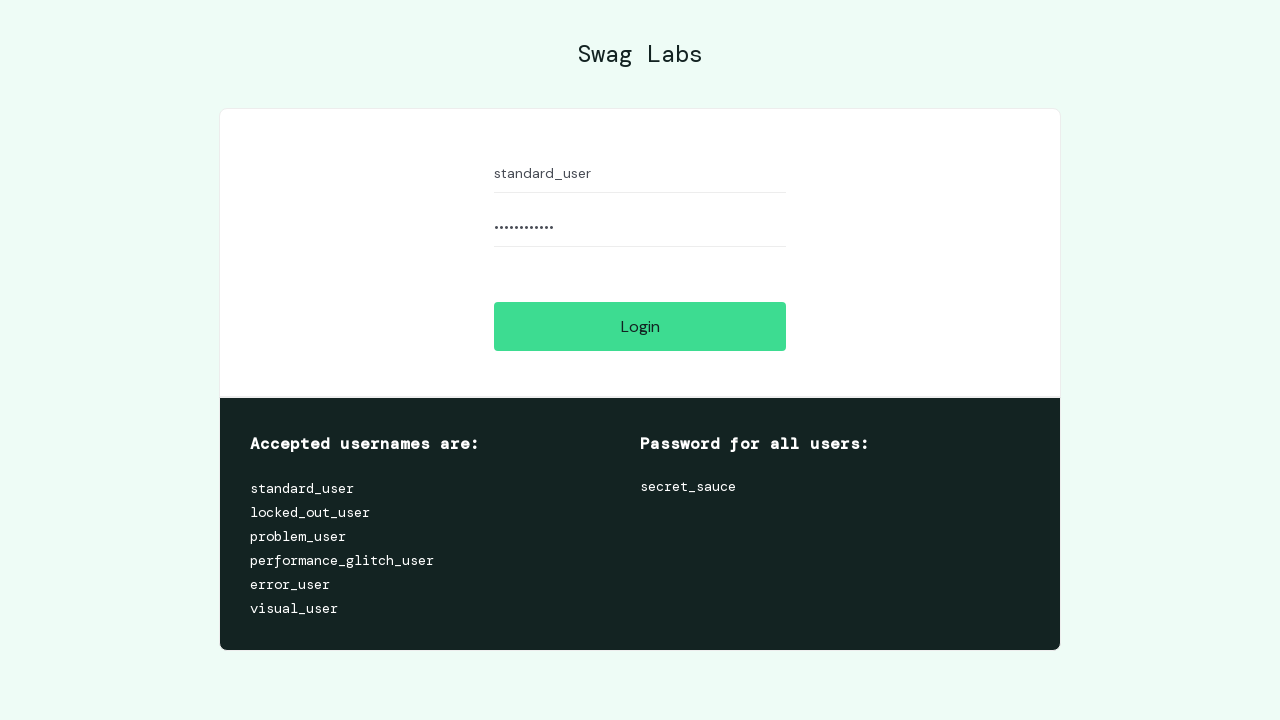

Retrieved password field input value
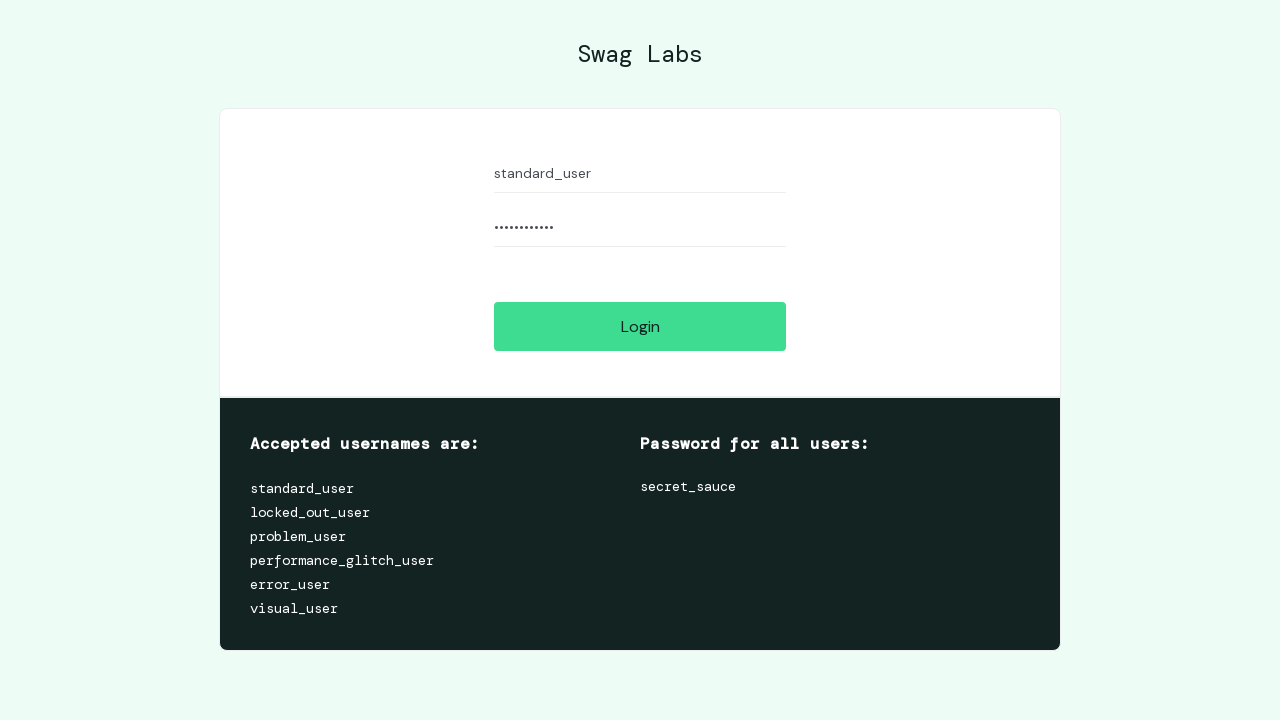

Verified password field contains correct value
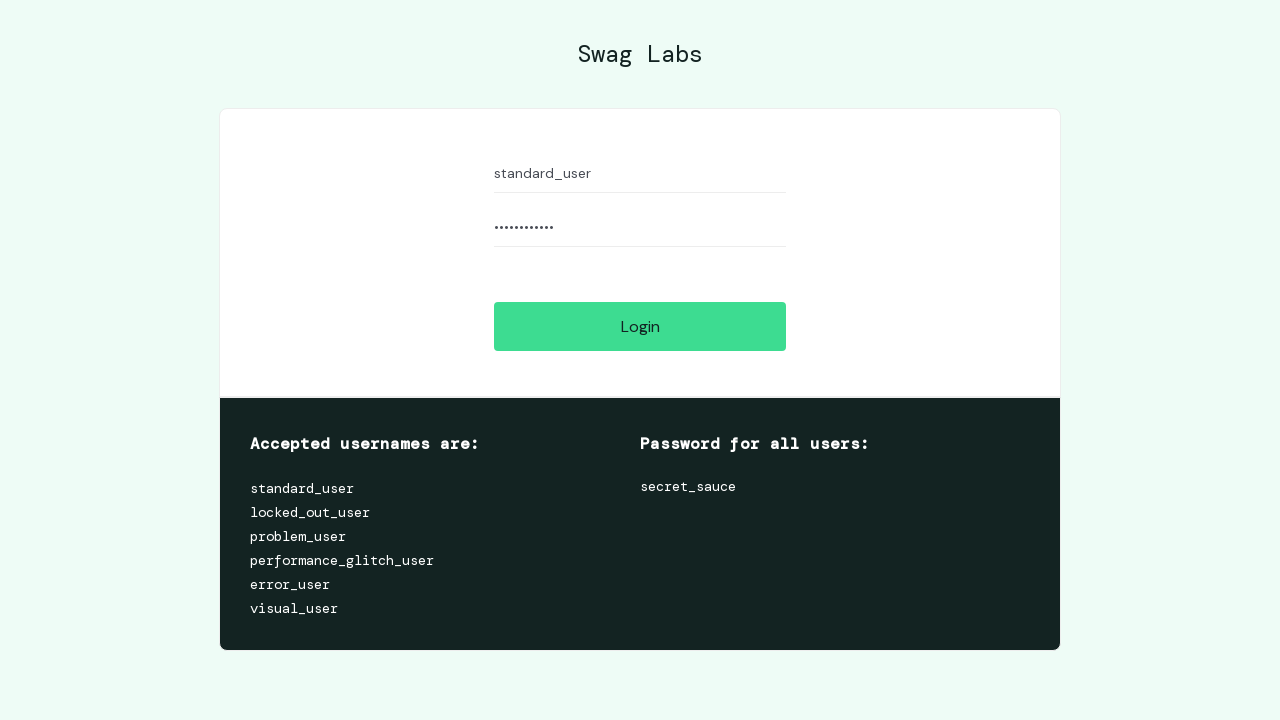

Verified password field type attribute is 'password' for masking
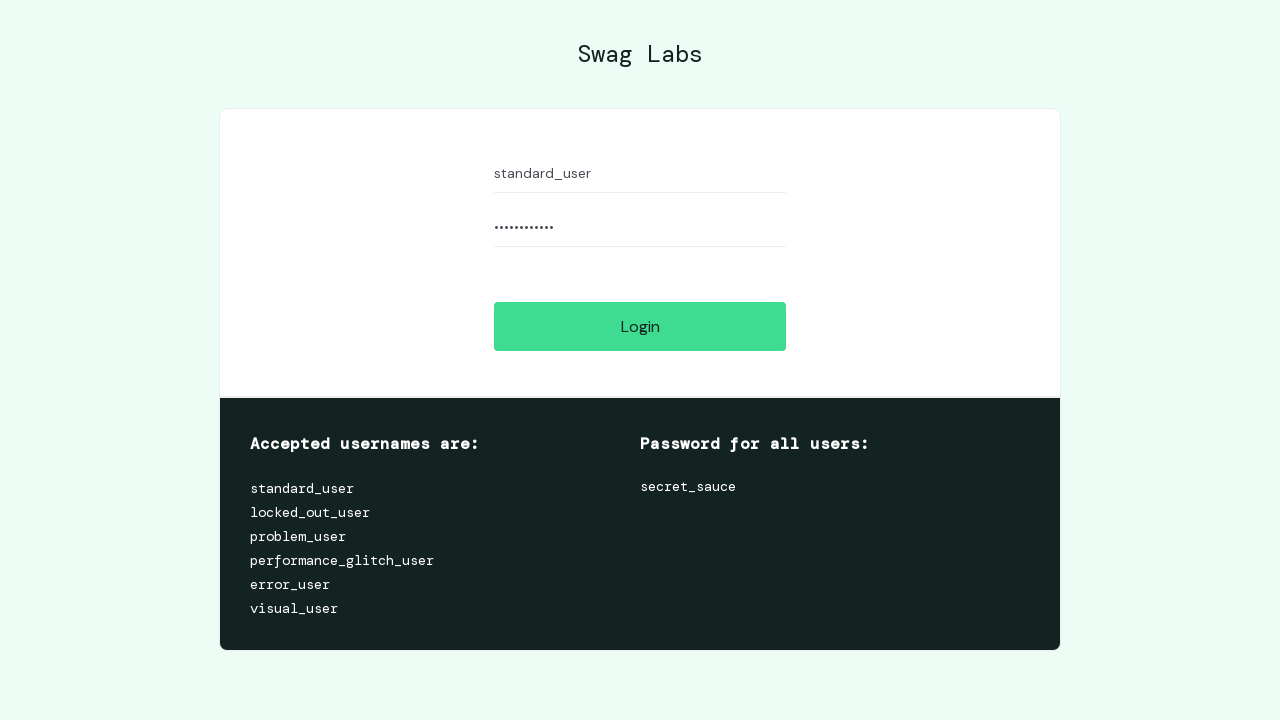

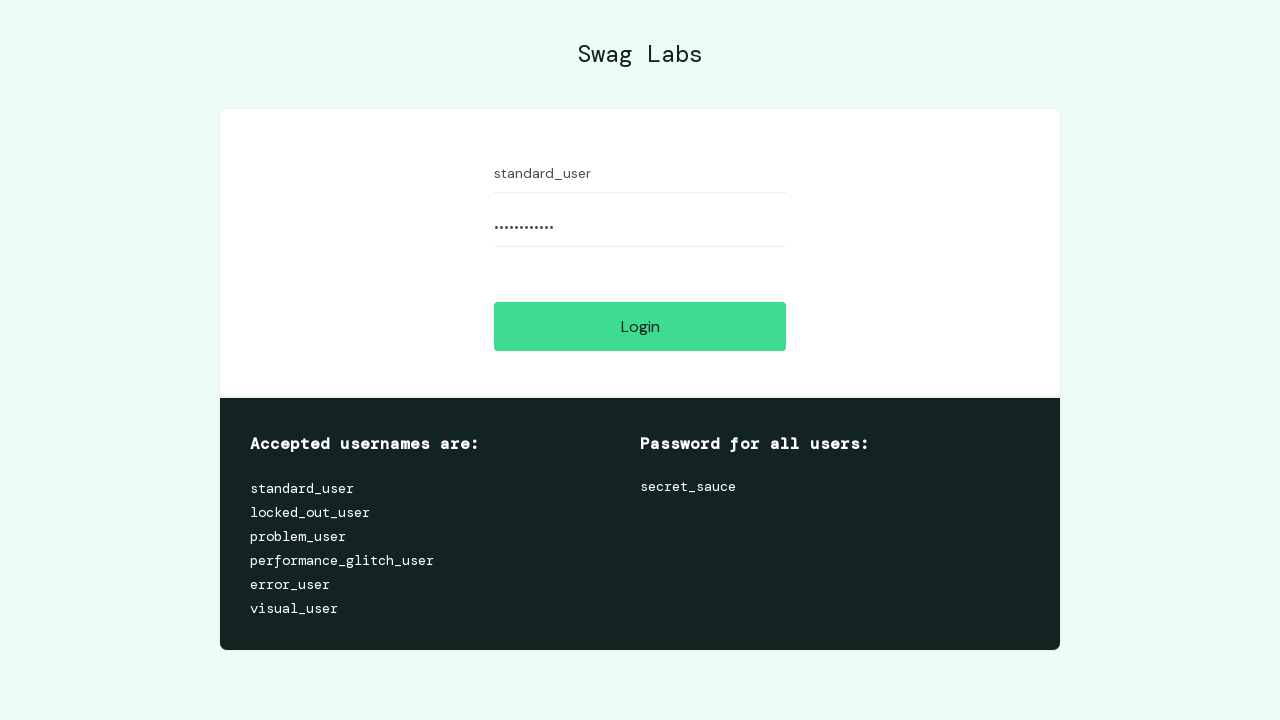